Tests keyboard key press functionality by sending the SPACE key to an input element and then sending the LEFT arrow key, verifying that the page correctly displays which key was pressed.

Starting URL: http://the-internet.herokuapp.com/key_presses

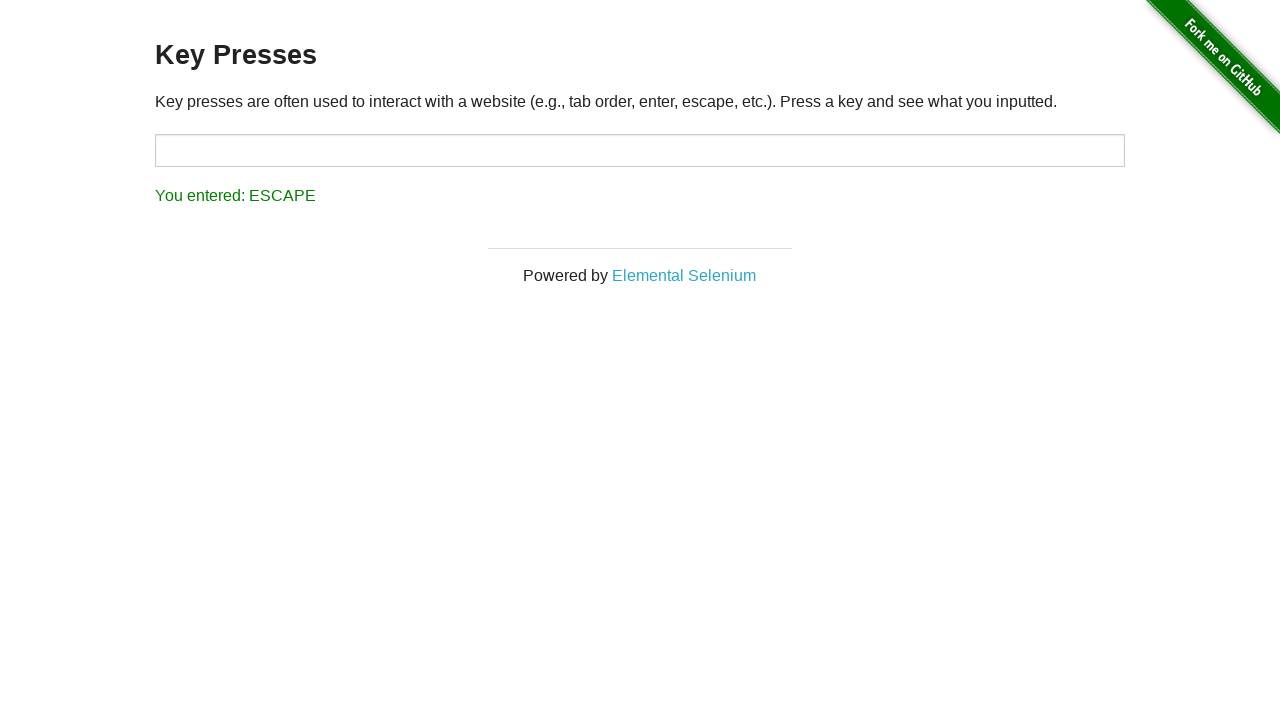

Pressed SPACE key on target element on #target
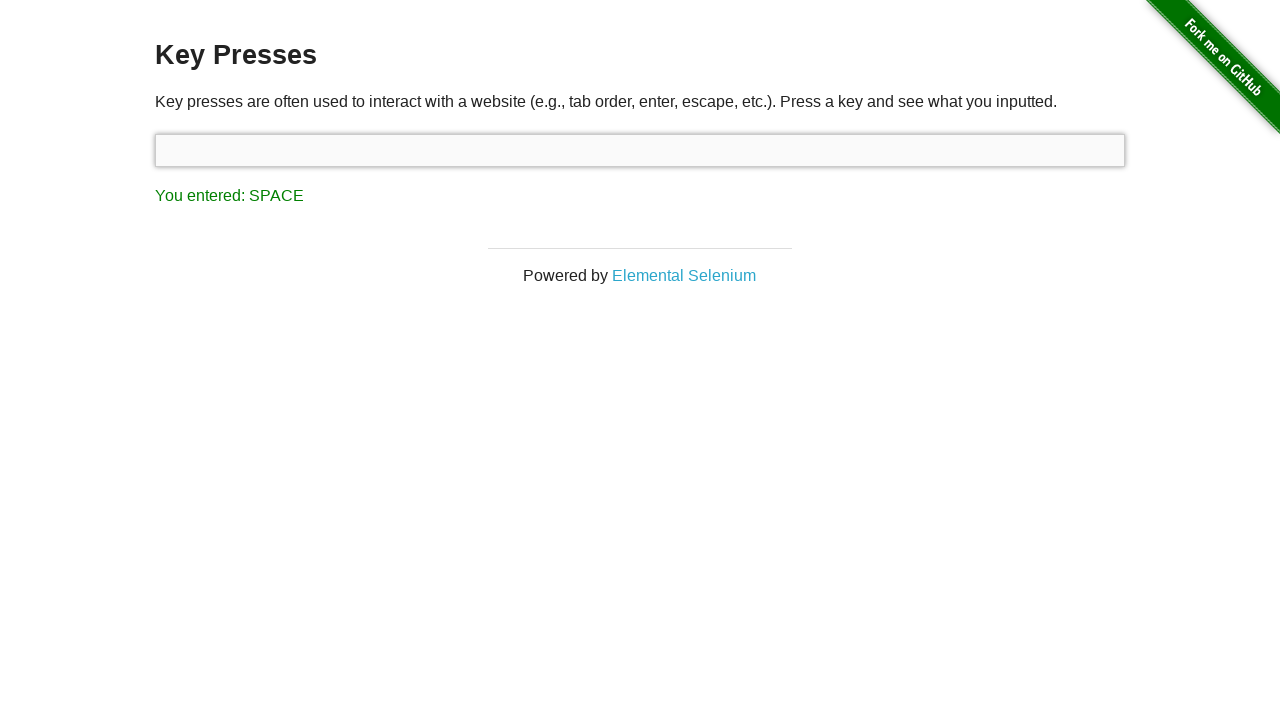

Result element loaded after SPACE key press
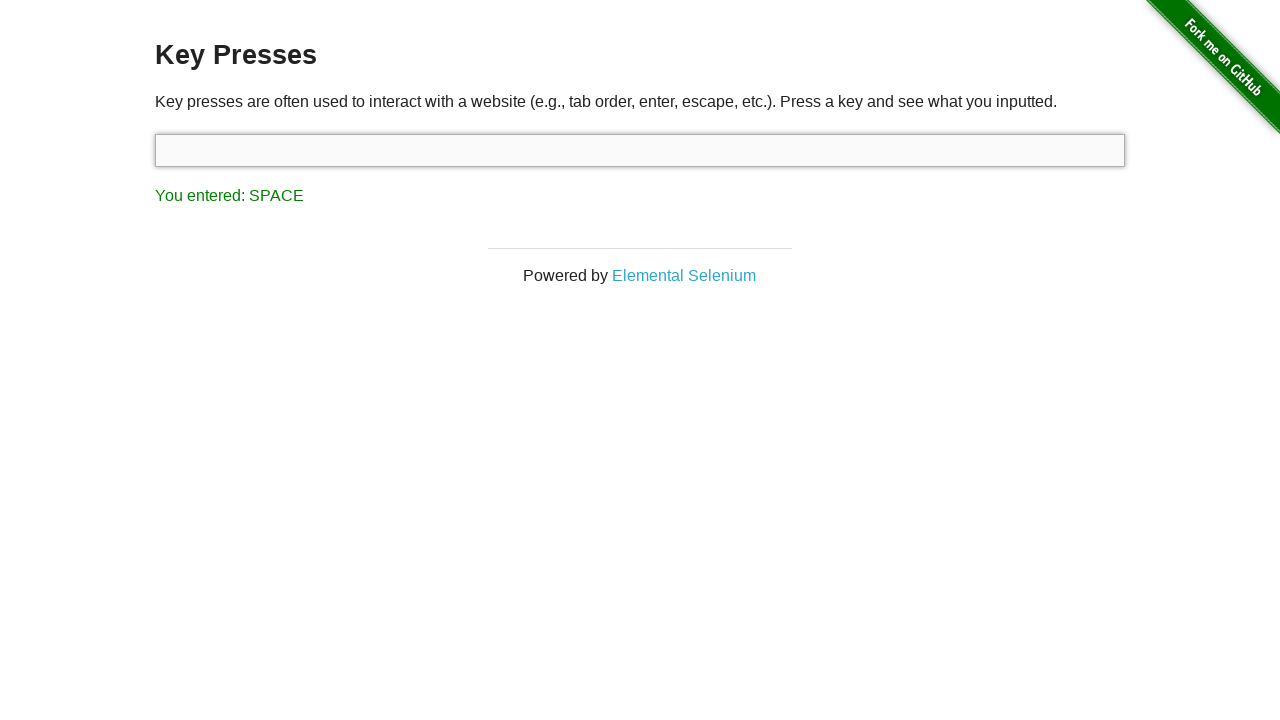

Verified that SPACE key was correctly displayed in result
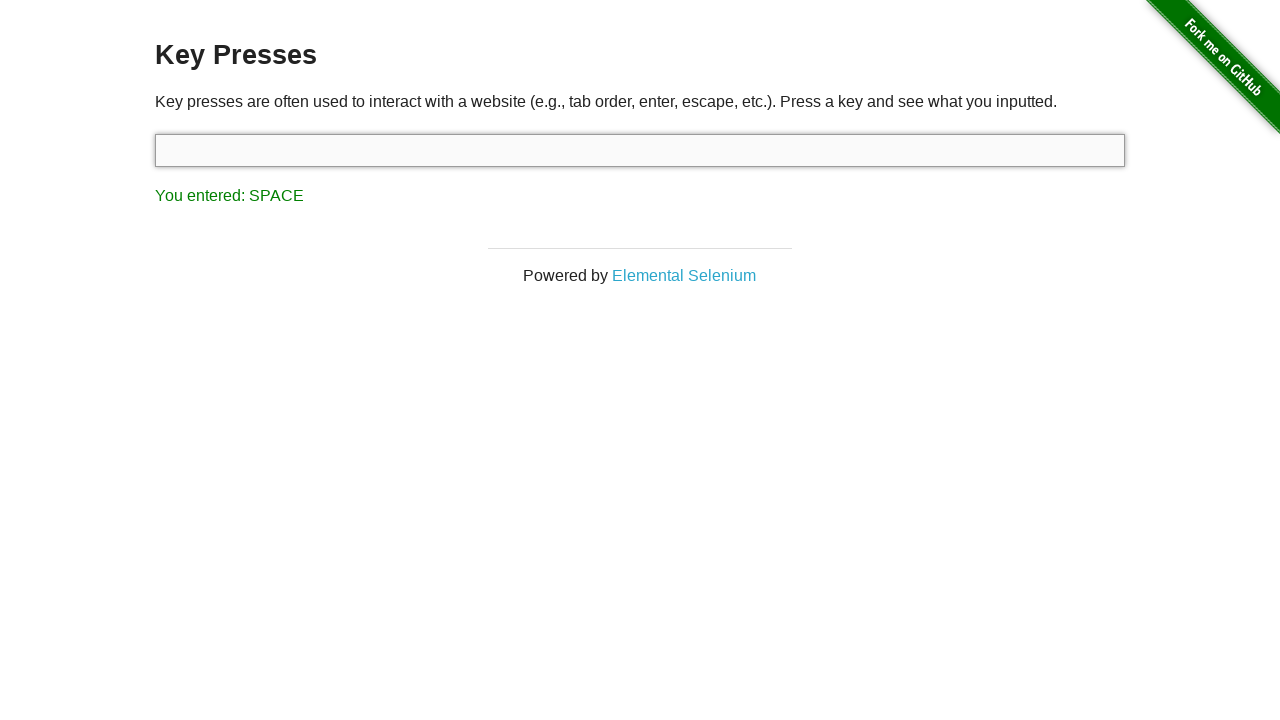

Pressed LEFT arrow key
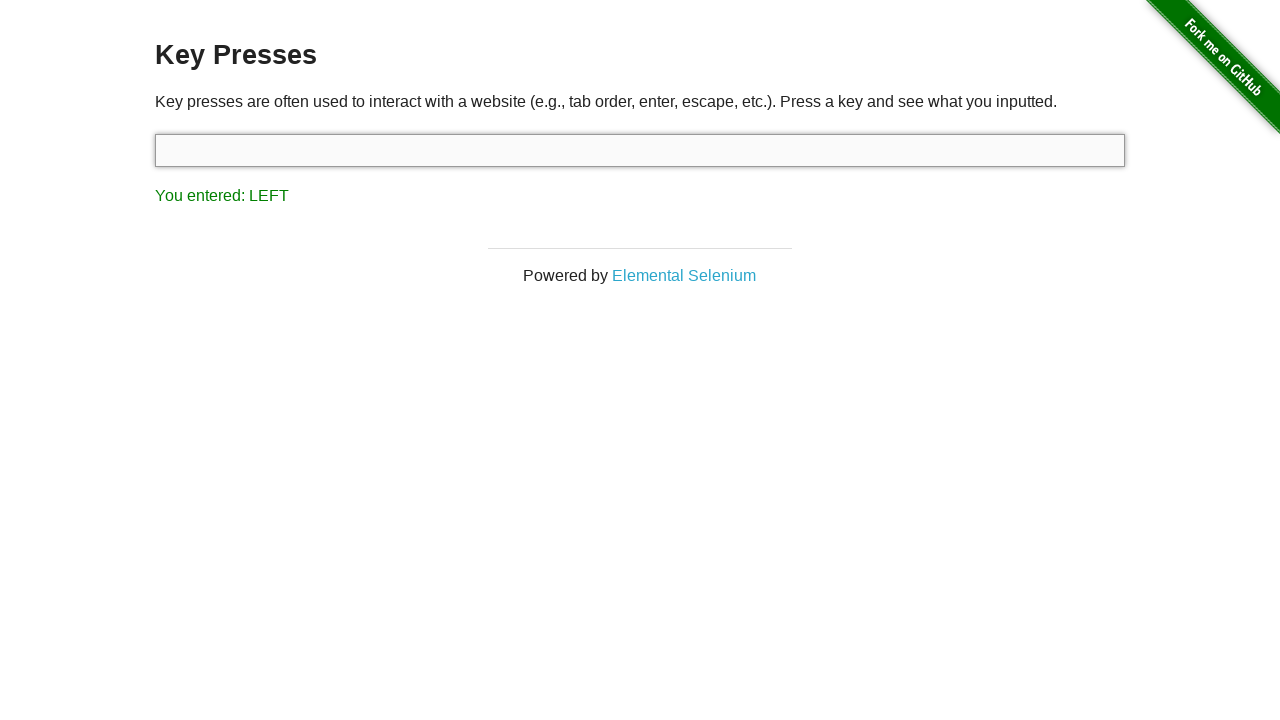

Verified that LEFT arrow key was correctly displayed in result
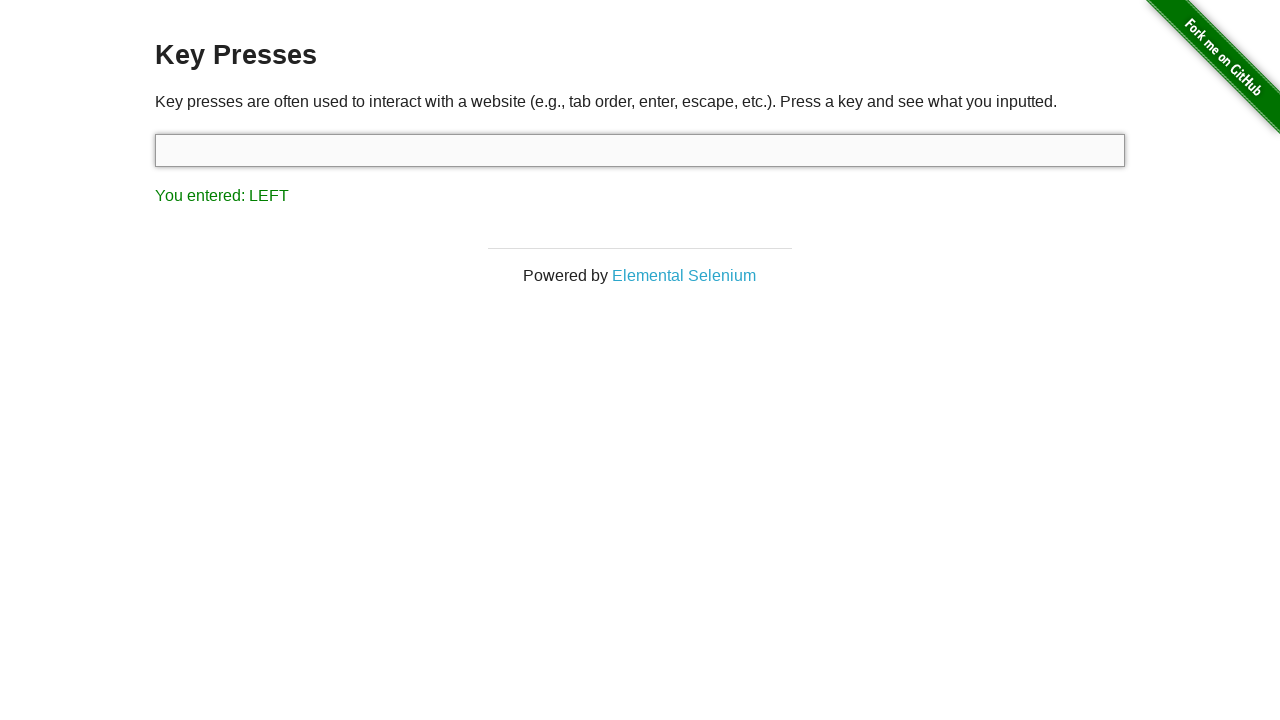

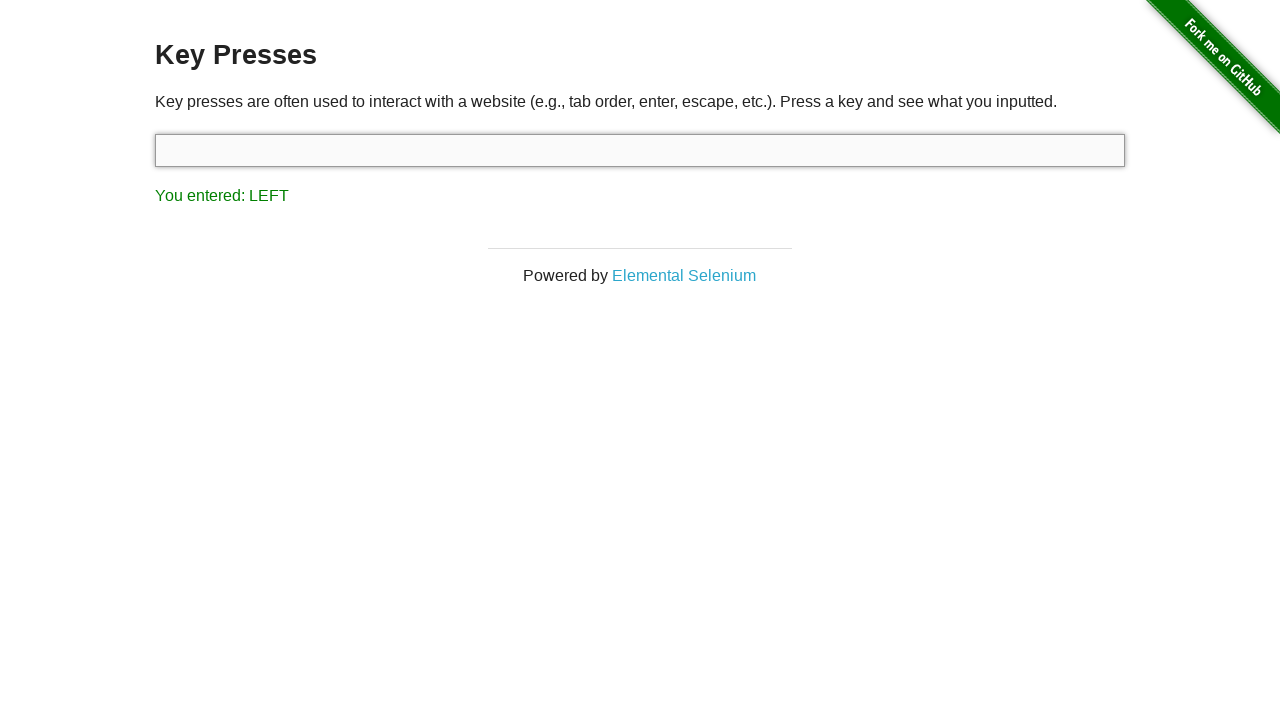